Tests dropdown selection by iterating through options, selecting "Option 1", and verifying the selection was made correctly

Starting URL: http://the-internet.herokuapp.com/dropdown

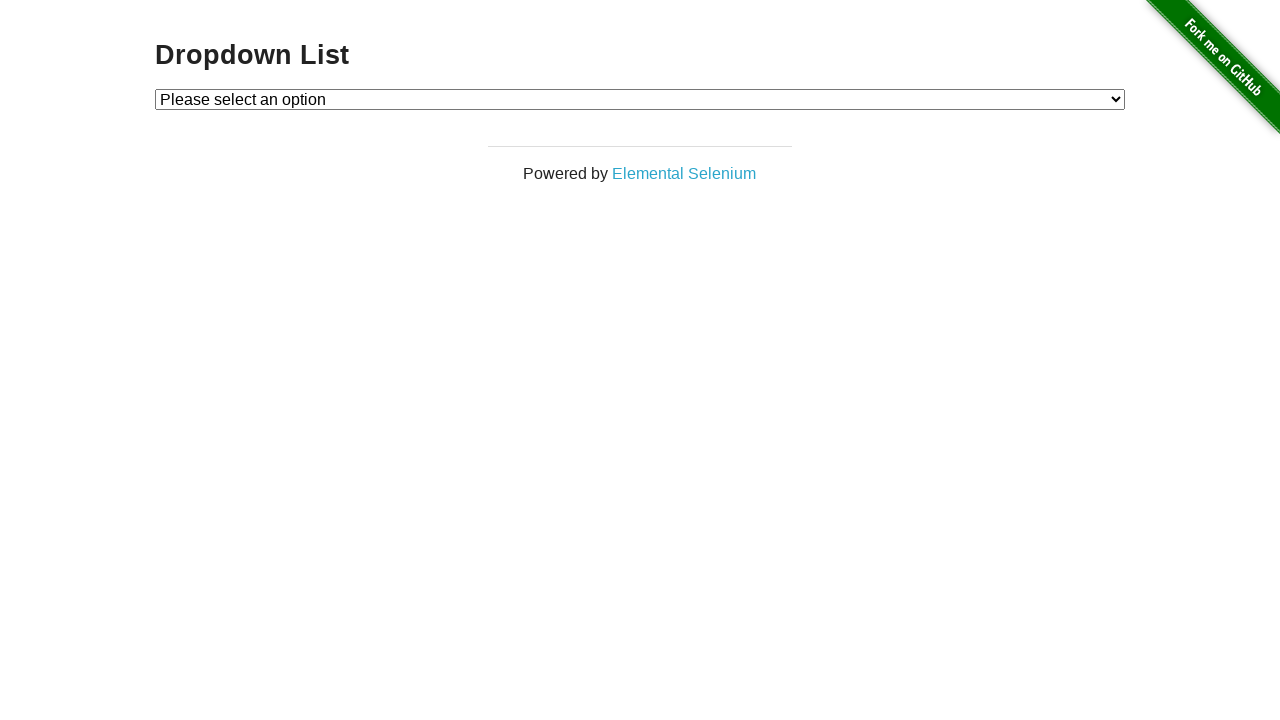

Navigated to dropdown test page
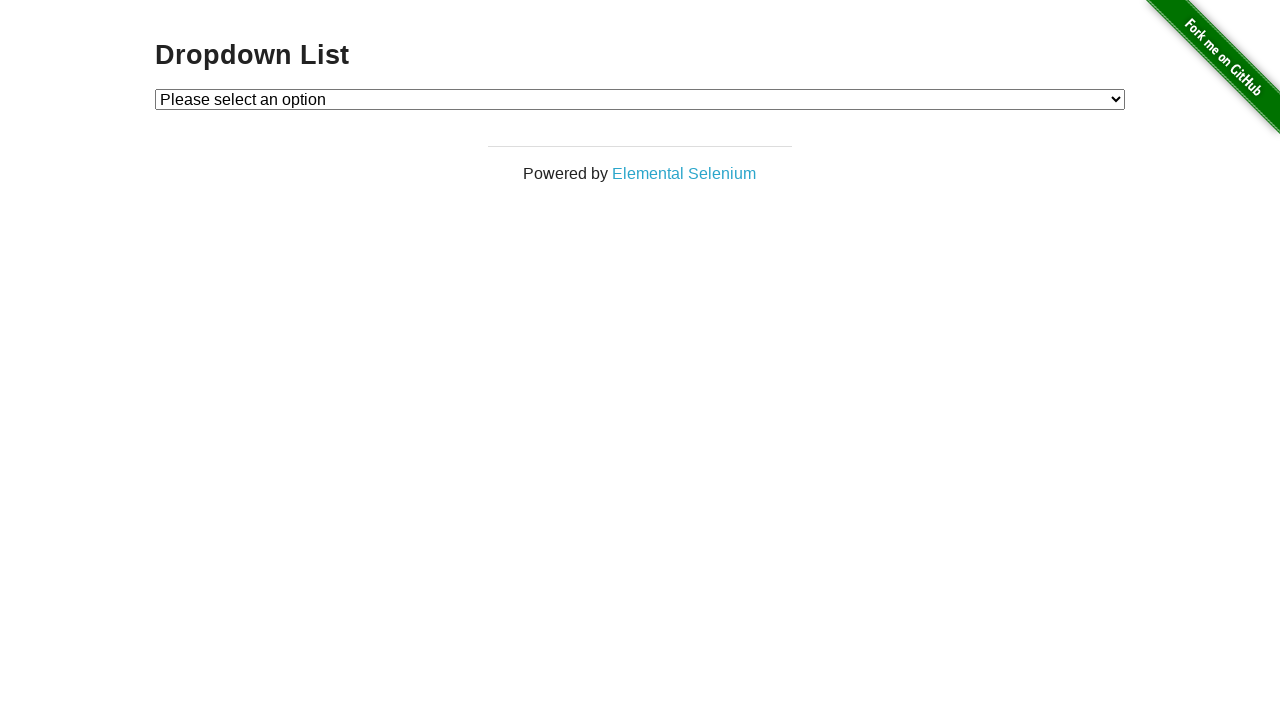

Selected 'Option 1' from dropdown on #dropdown
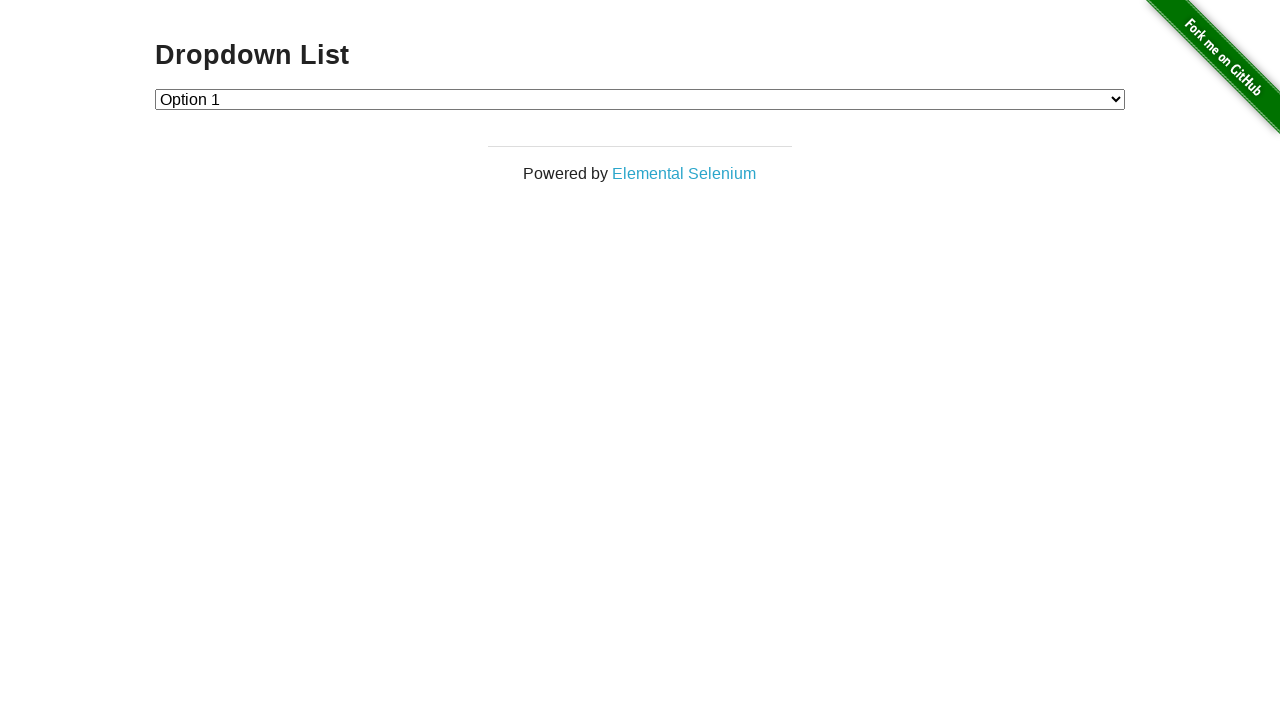

Retrieved selected dropdown value
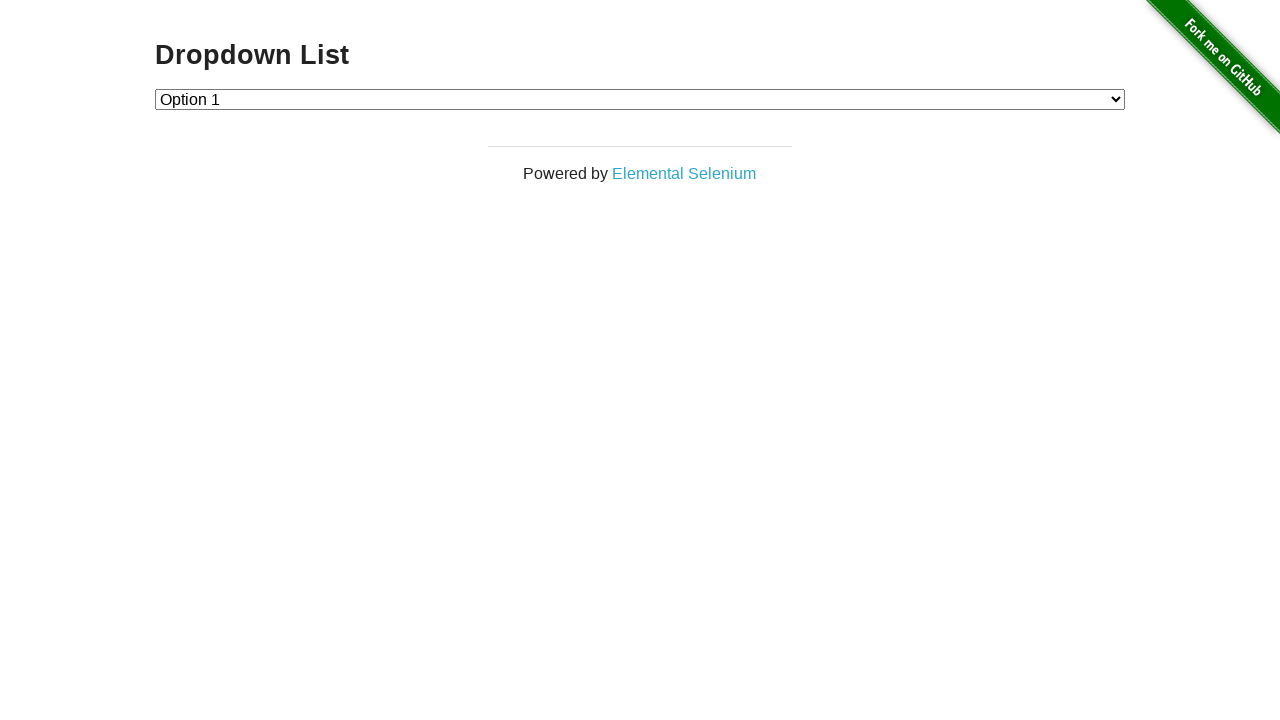

Verified dropdown selection is '1'
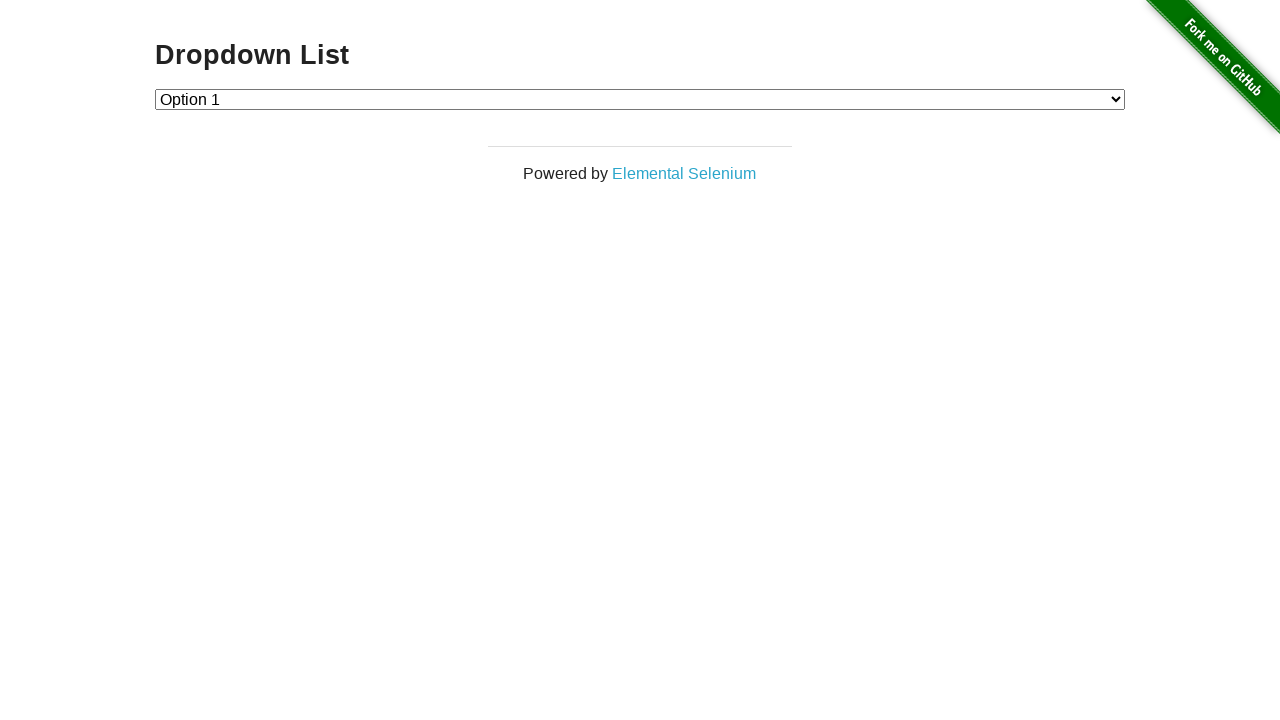

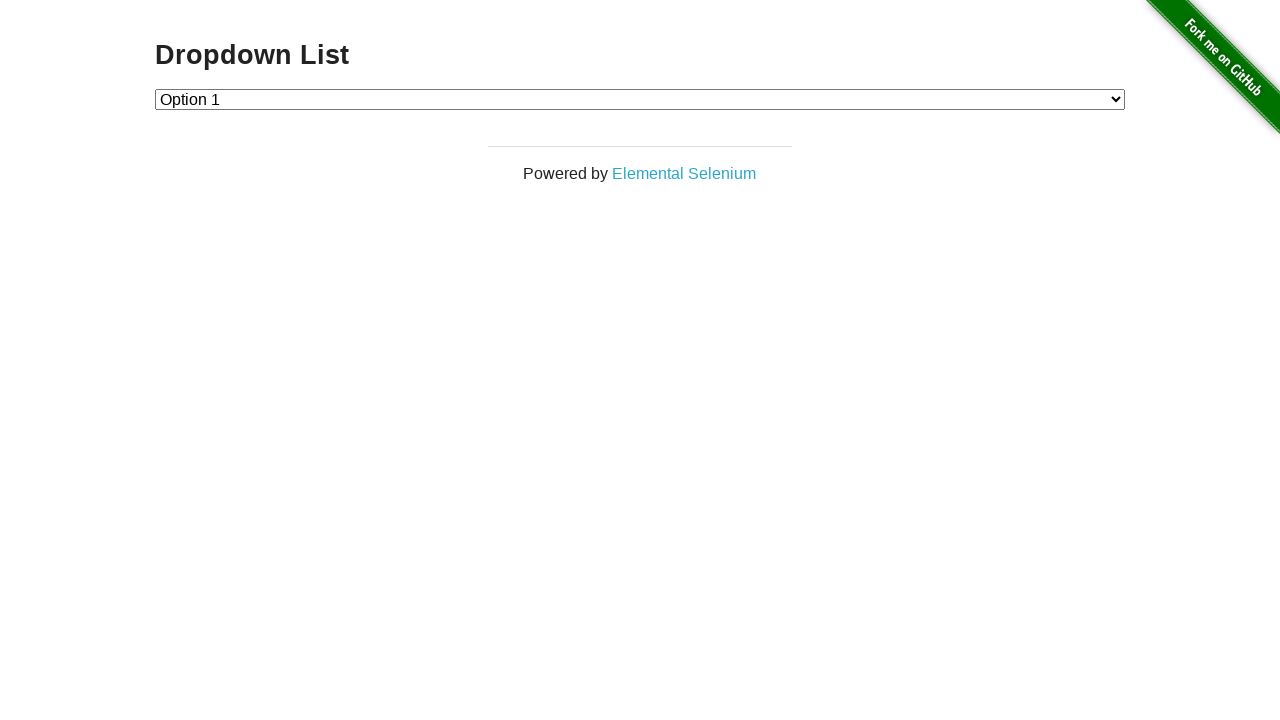